Tests a grocery shopping website by searching for products containing 'ca', verifying 4 visible results appear, adding multiple items to cart using different selection methods, and verifying the brand logo text

Starting URL: https://rahulshettyacademy.com/seleniumPractise/#/

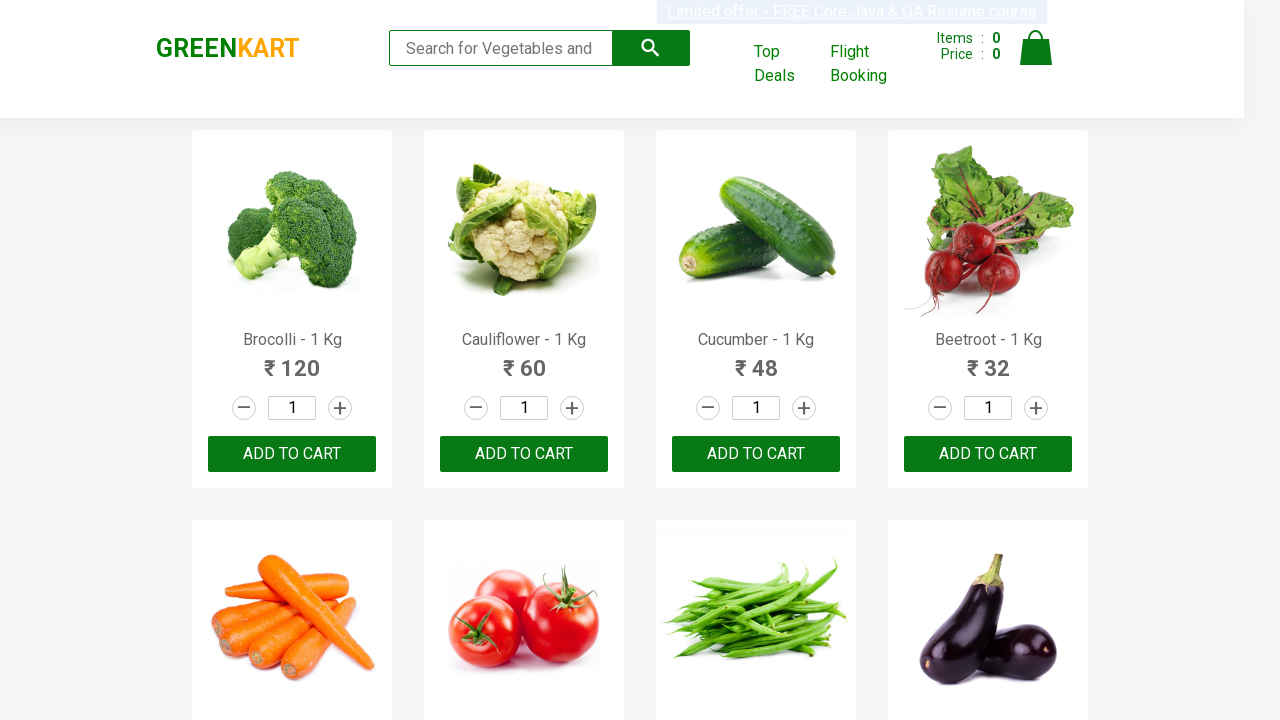

Filled search field with 'ca' to filter products on .search-keyword
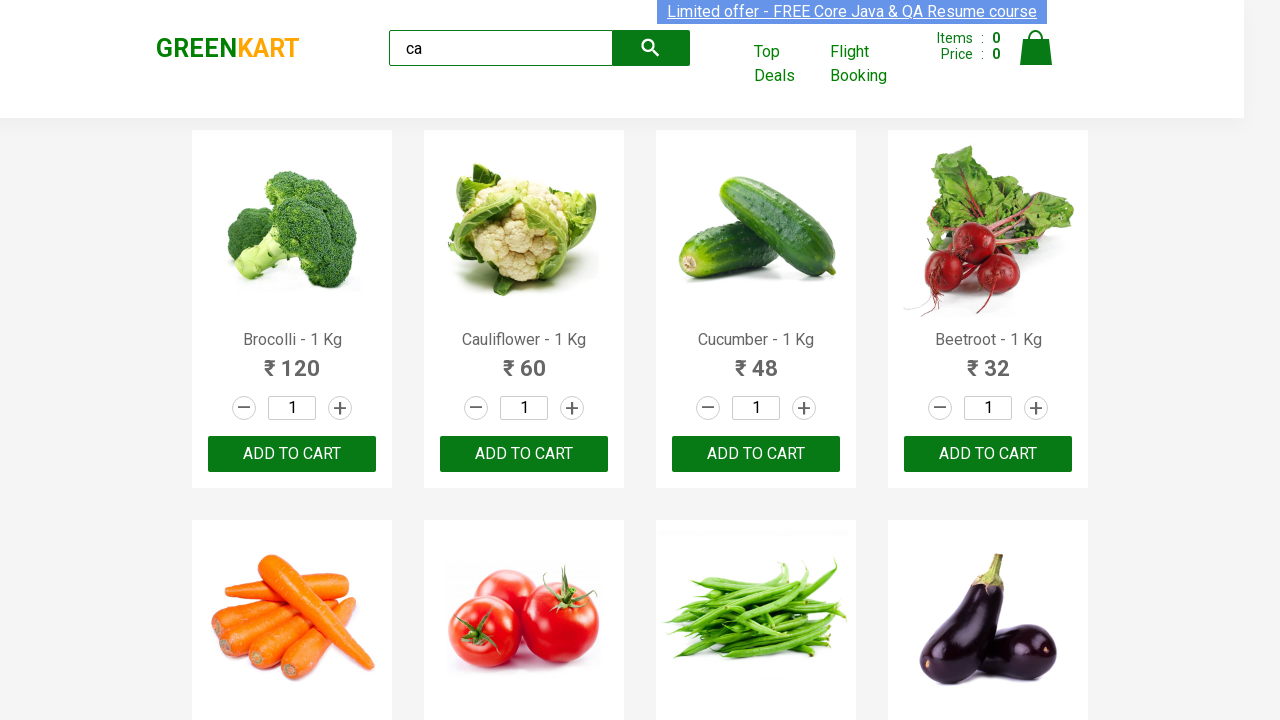

Waited 2 seconds for products to filter
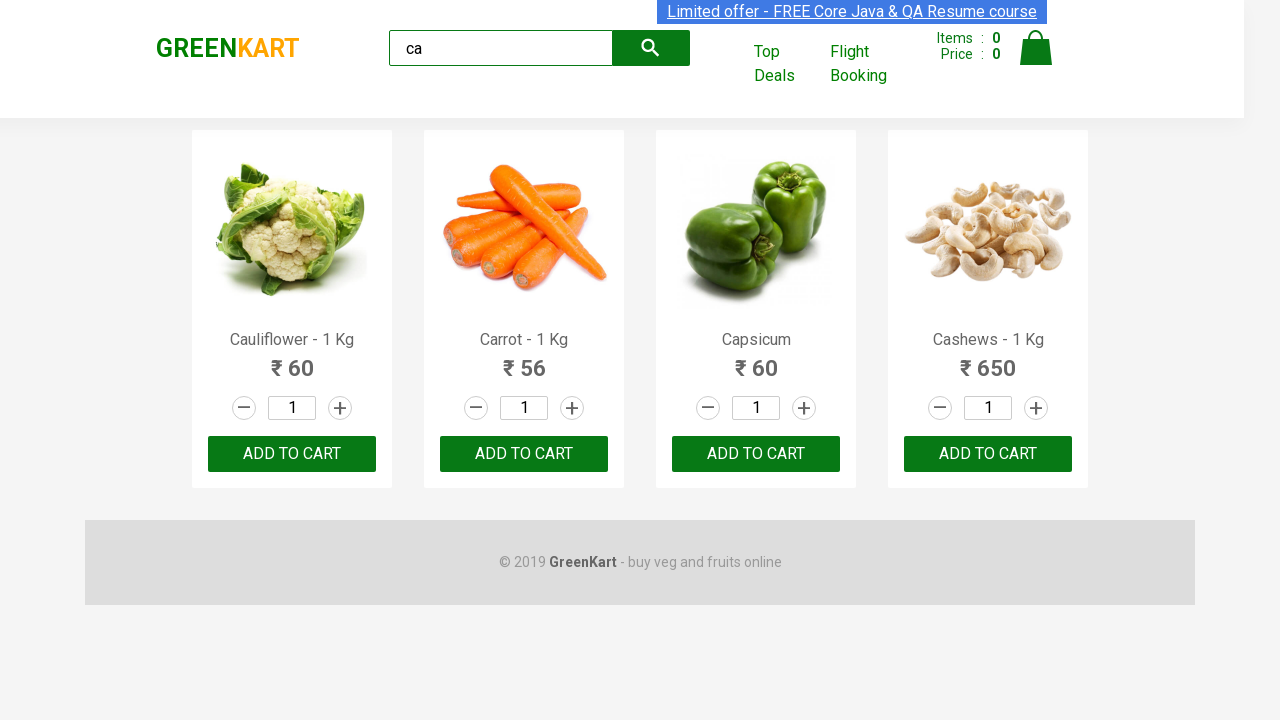

Verified that 4 visible products are displayed
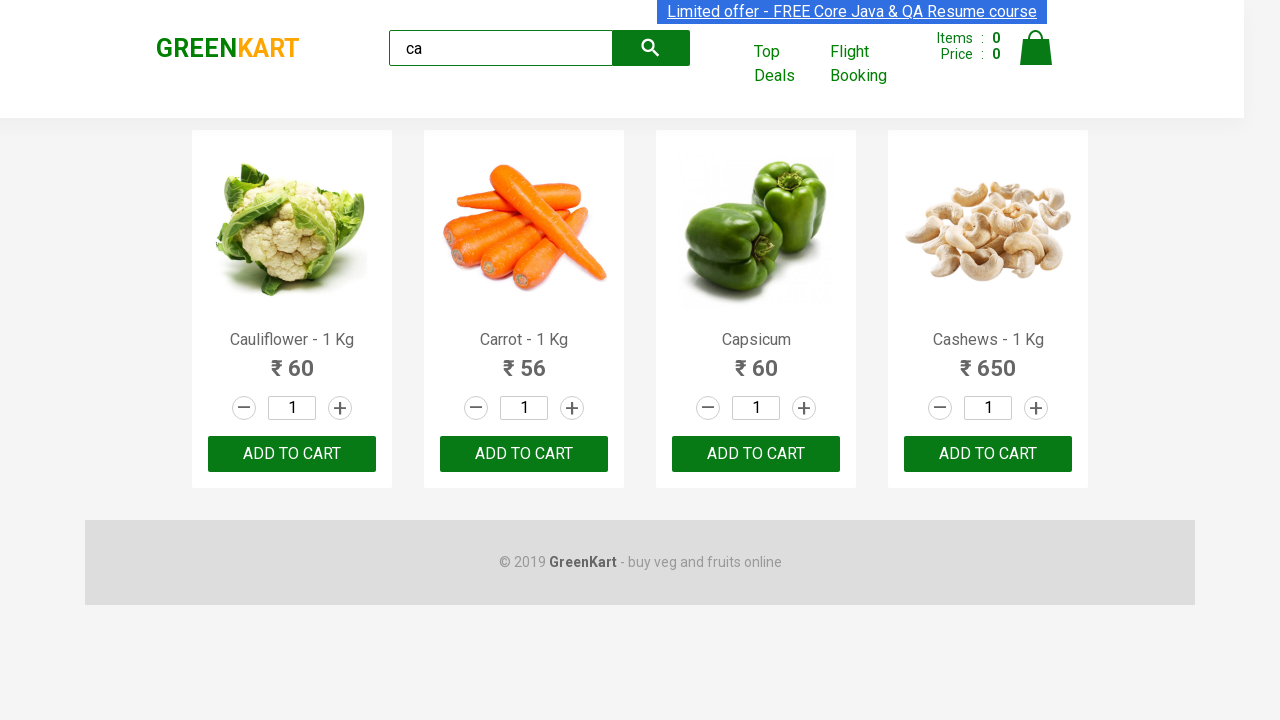

Added third product to cart using nth-child selector at (756, 454) on :nth-child(3) > .product-action > button
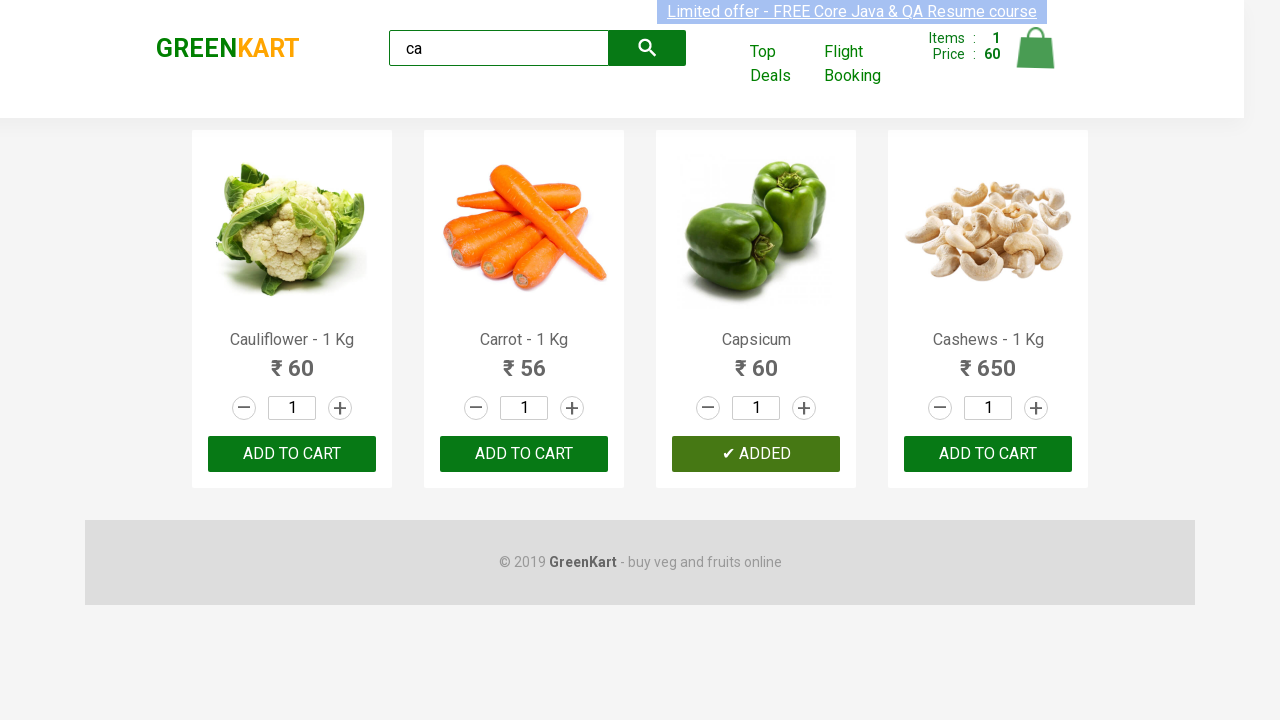

Added product at index 2 to cart at (756, 454) on .products .product >> nth=2 >> button:has-text('ADD TO CART')
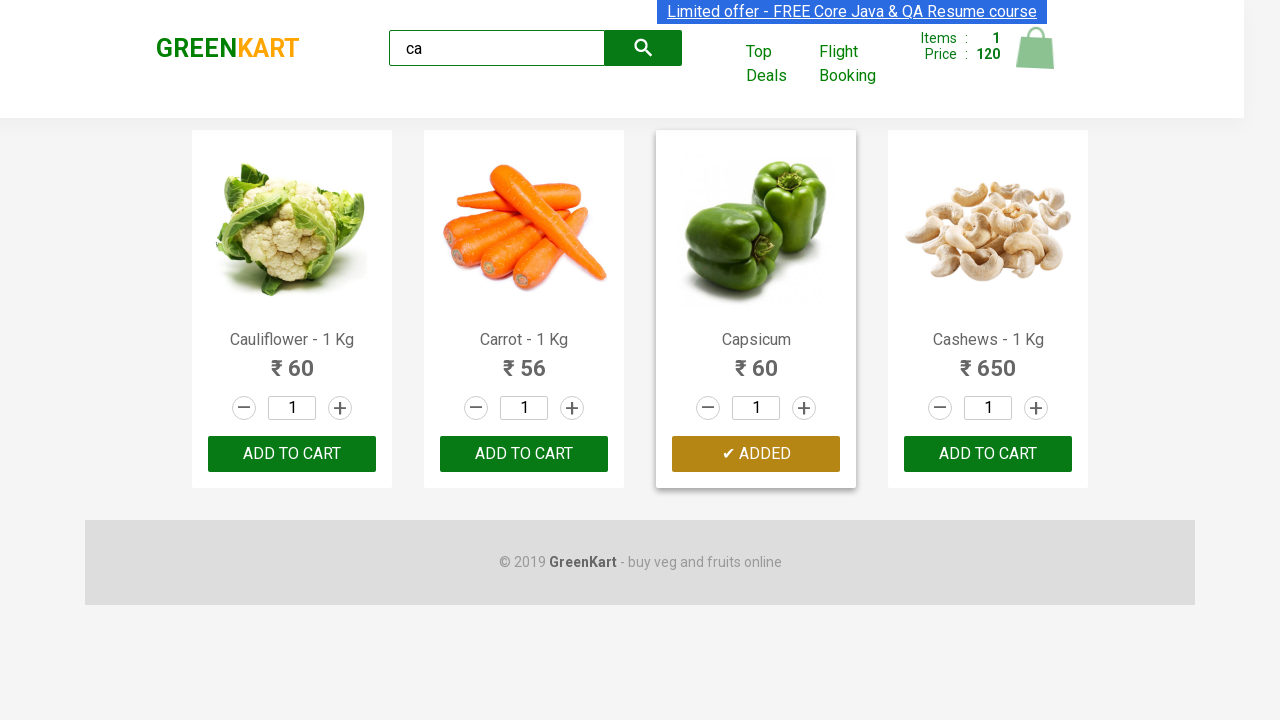

Found and added Cashews product to cart at (988, 454) on .products .product >> nth=3 >> button
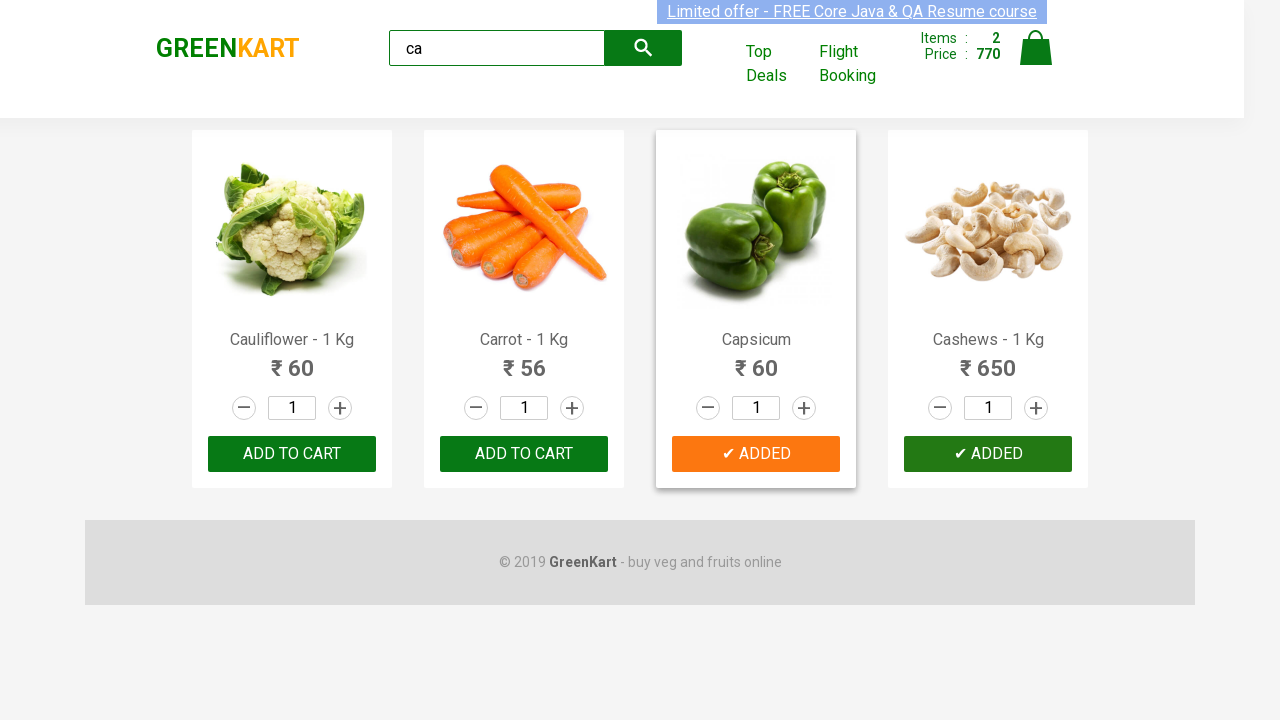

Verified brand logo displays 'GREENKART'
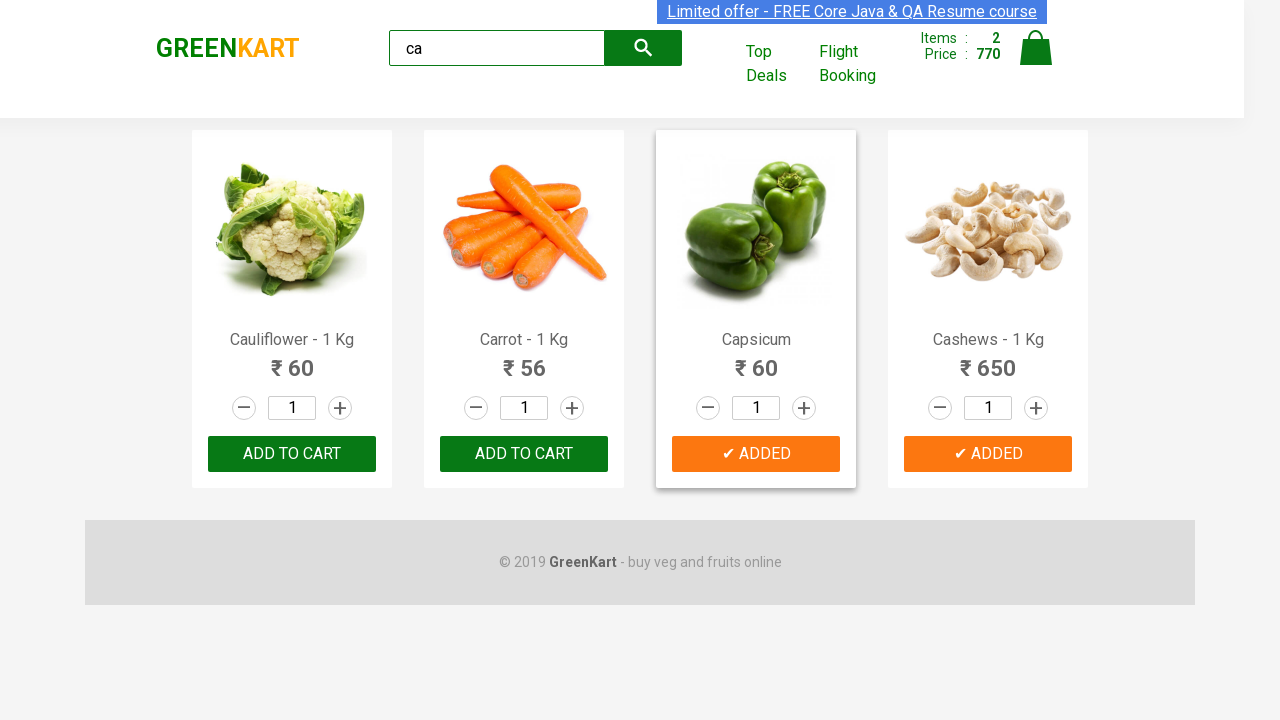

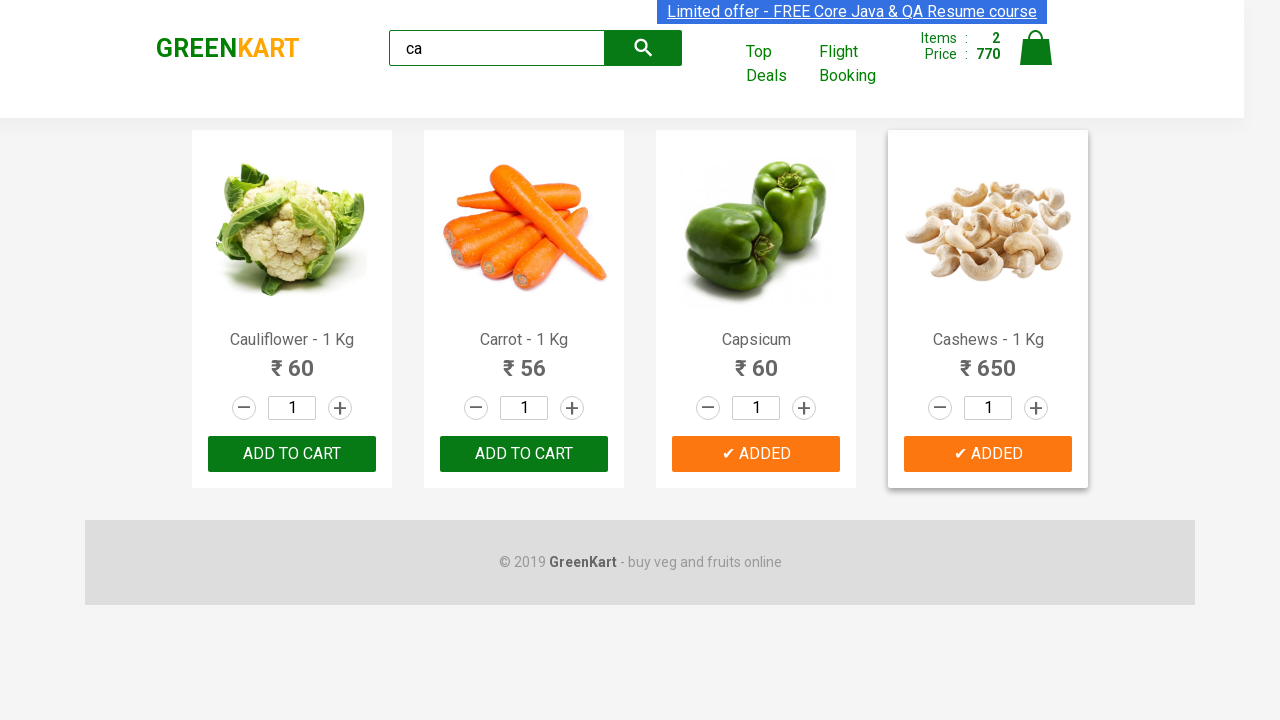